Tests the offers page by clicking on the first column header to sort the table, then verifies that table rows with product data are displayed.

Starting URL: https://rahulshettyacademy.com/seleniumPractise/#/offers

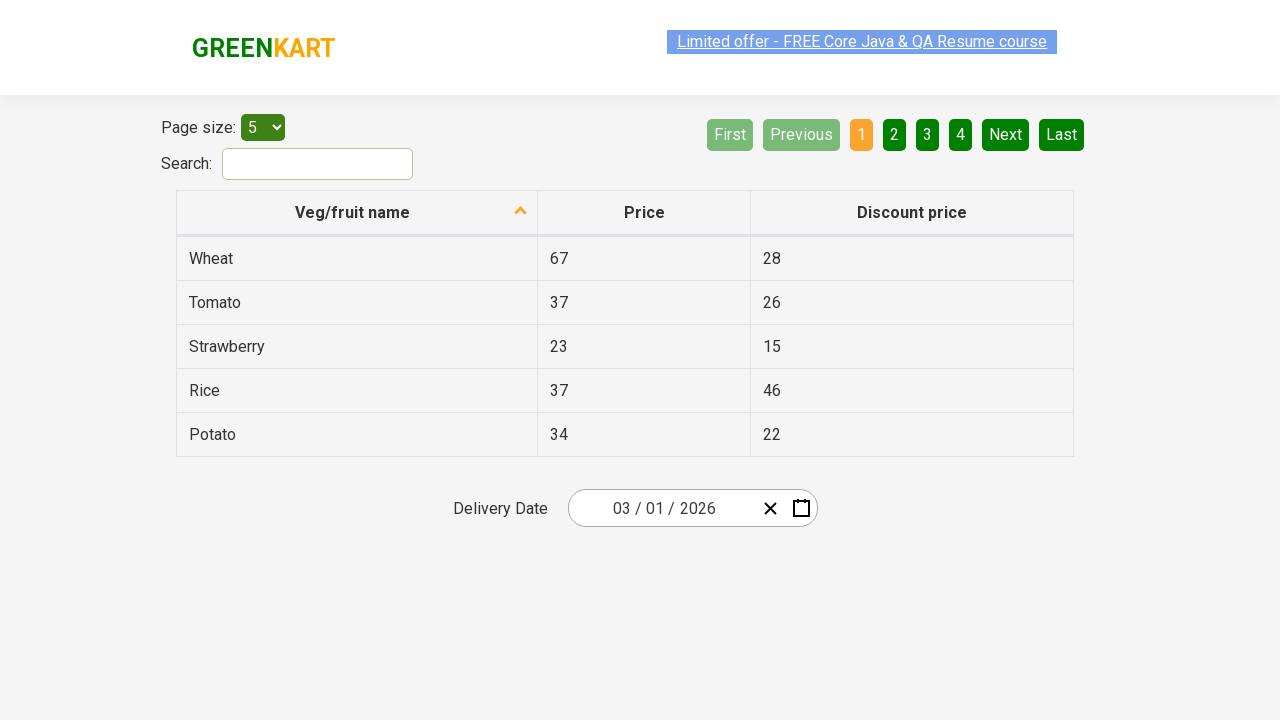

Waited for table to load - first column header visible
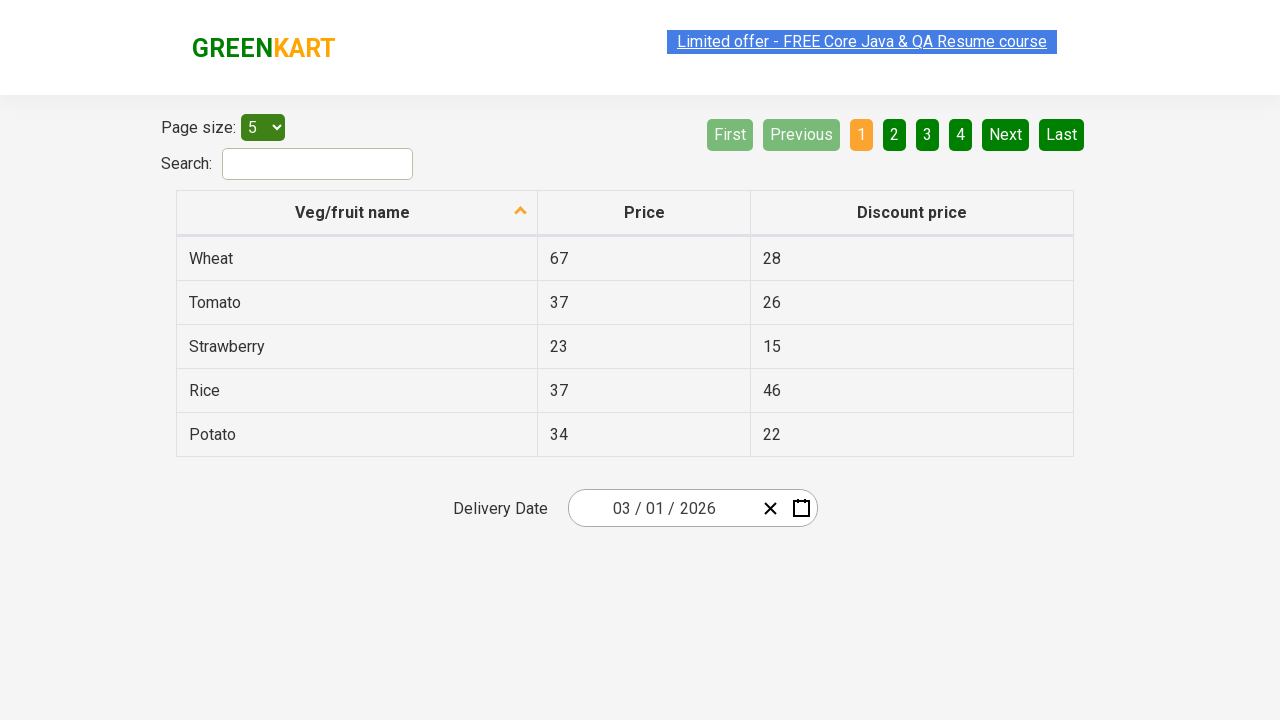

Clicked first column header to sort table at (357, 213) on xpath=//tr/th[1]
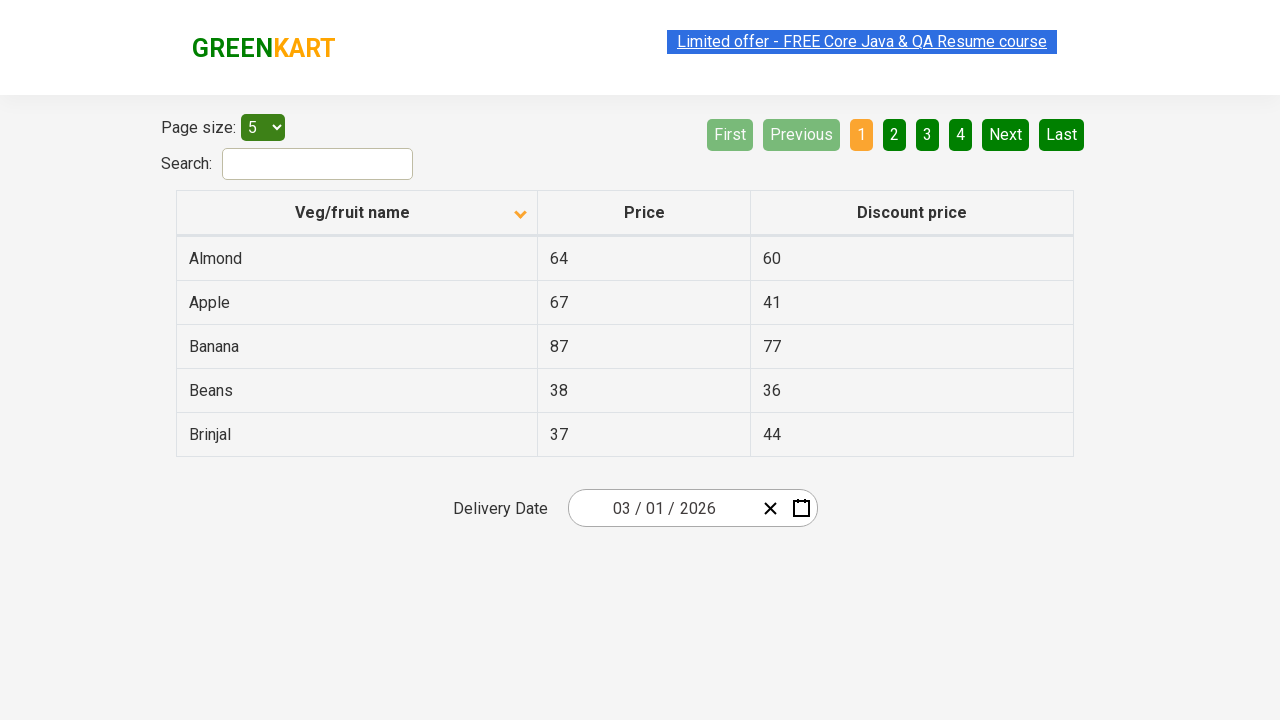

Waited for table to be sorted - first column data visible
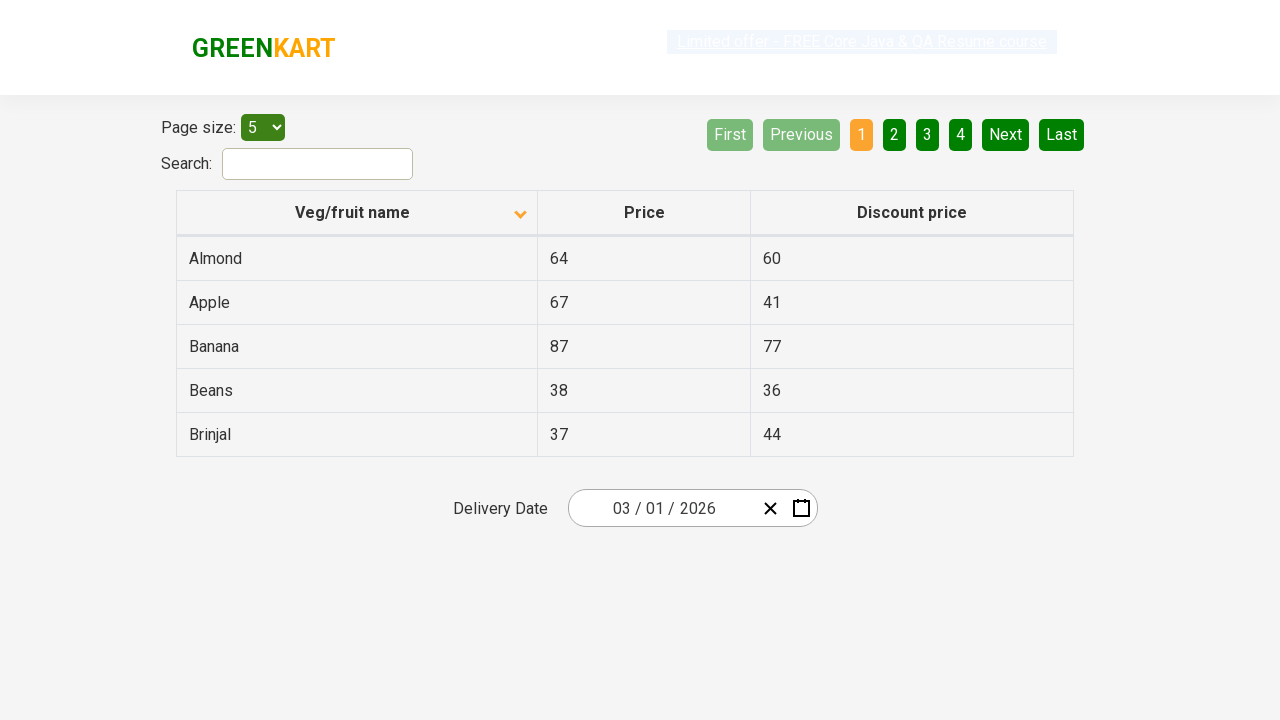

Verified at least one product row is visible in table
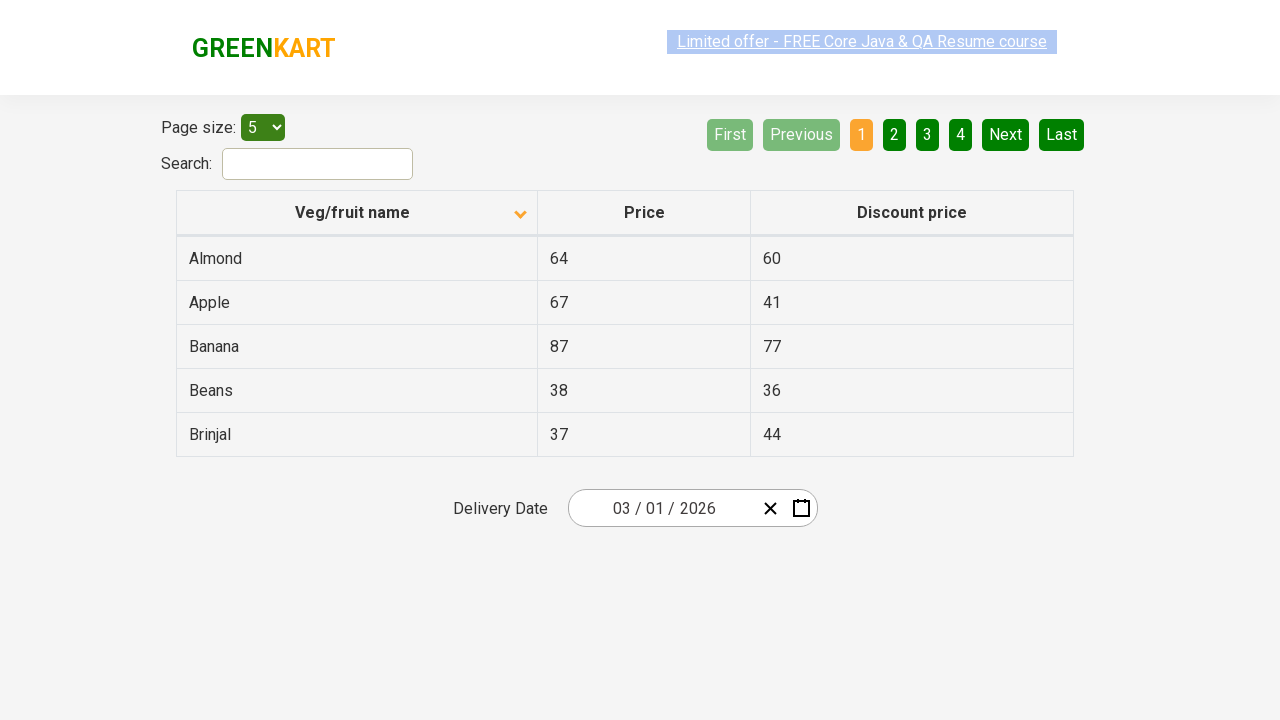

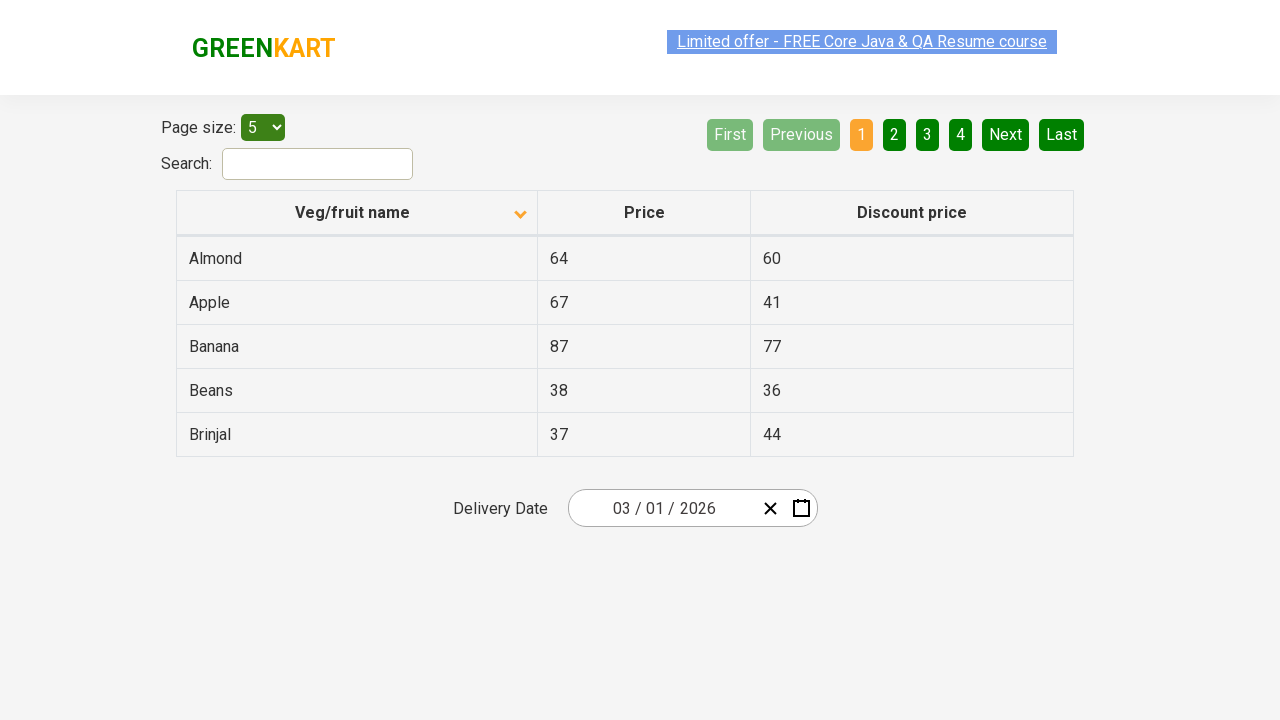